Tests form submission and link navigation by filling out a contact form with first name, last name, and email, then clicking submit and navigating through two links

Starting URL: https://syntaxprojects.com/input-form-locator.php

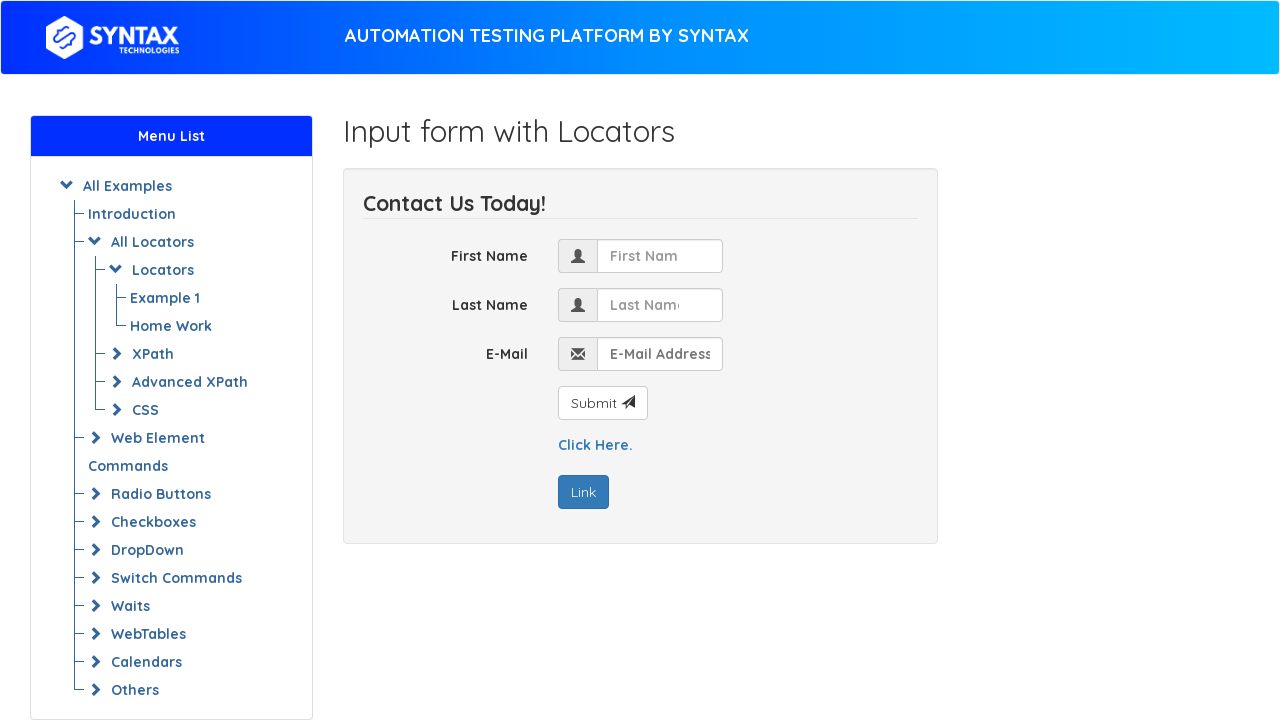

Filled first name field with 'john' on #first_name
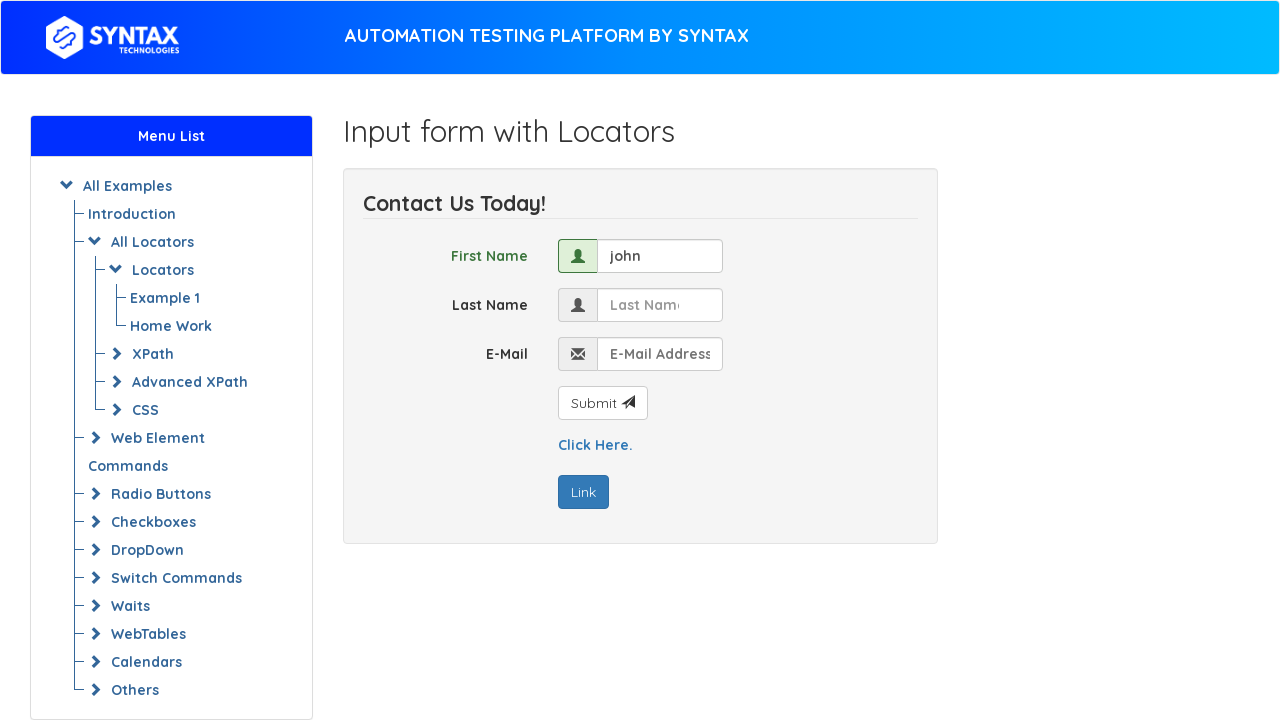

Filled last name field with 'doe' on input[name='last_name']
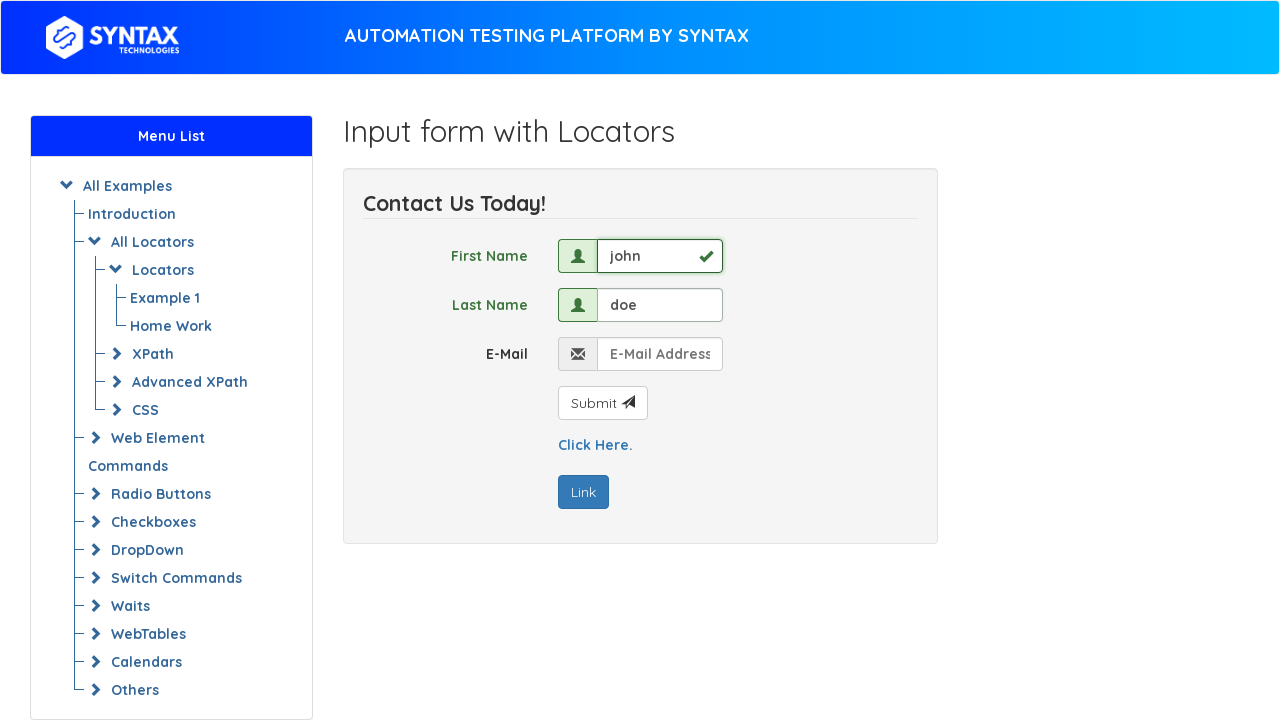

Filled email field with 'john@does.com' on .form-control-01
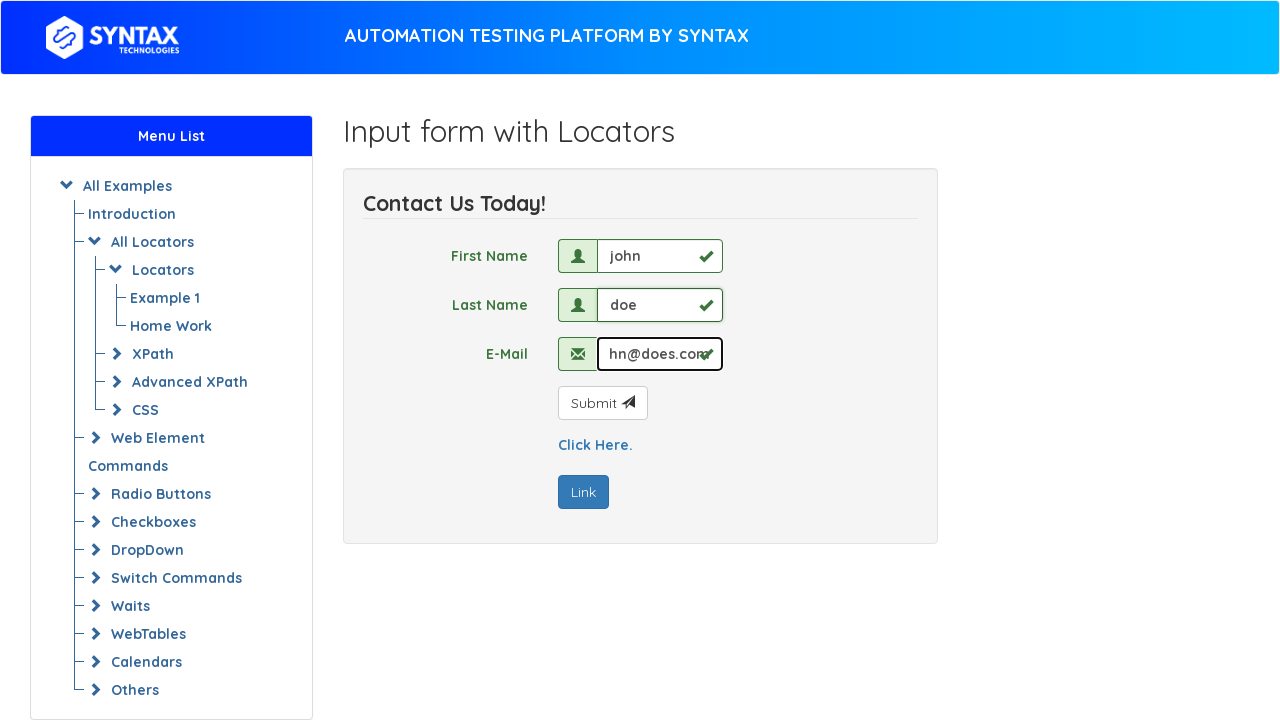

Clicked submit button to submit contact form at (602, 403) on button
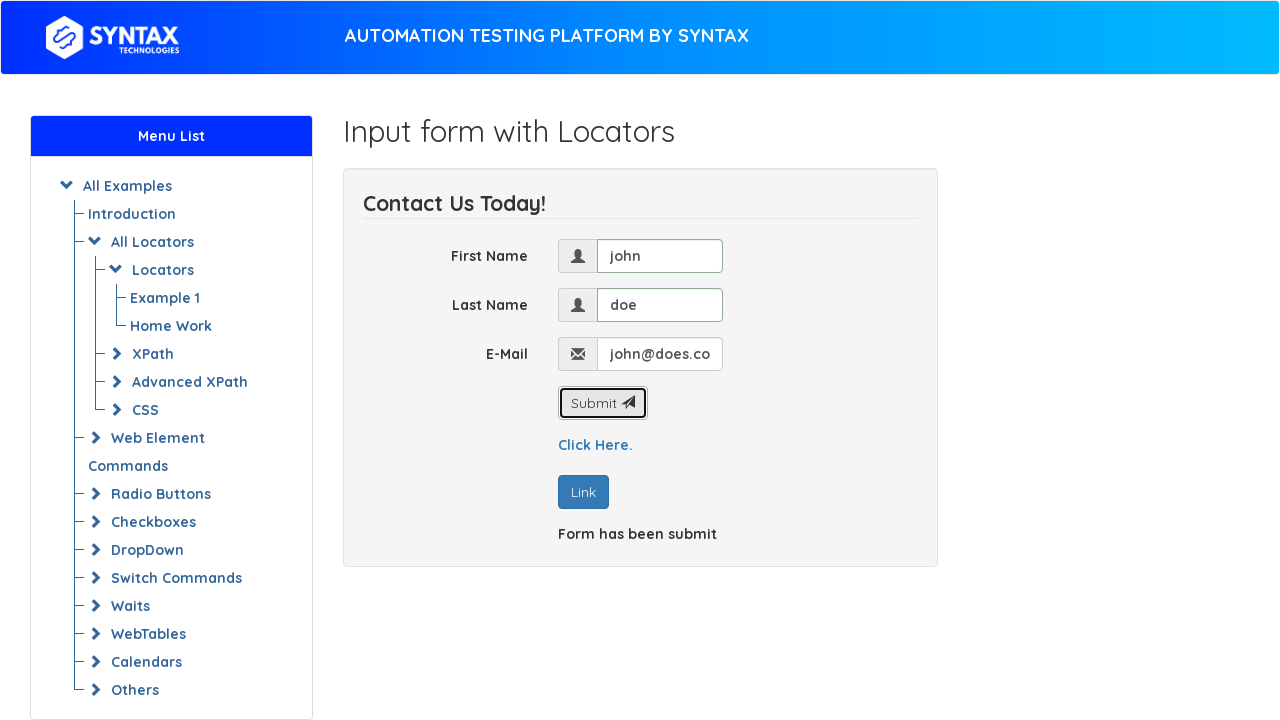

Clicked on first link with text 'Click Here.' at (595, 445) on text=Click Here.
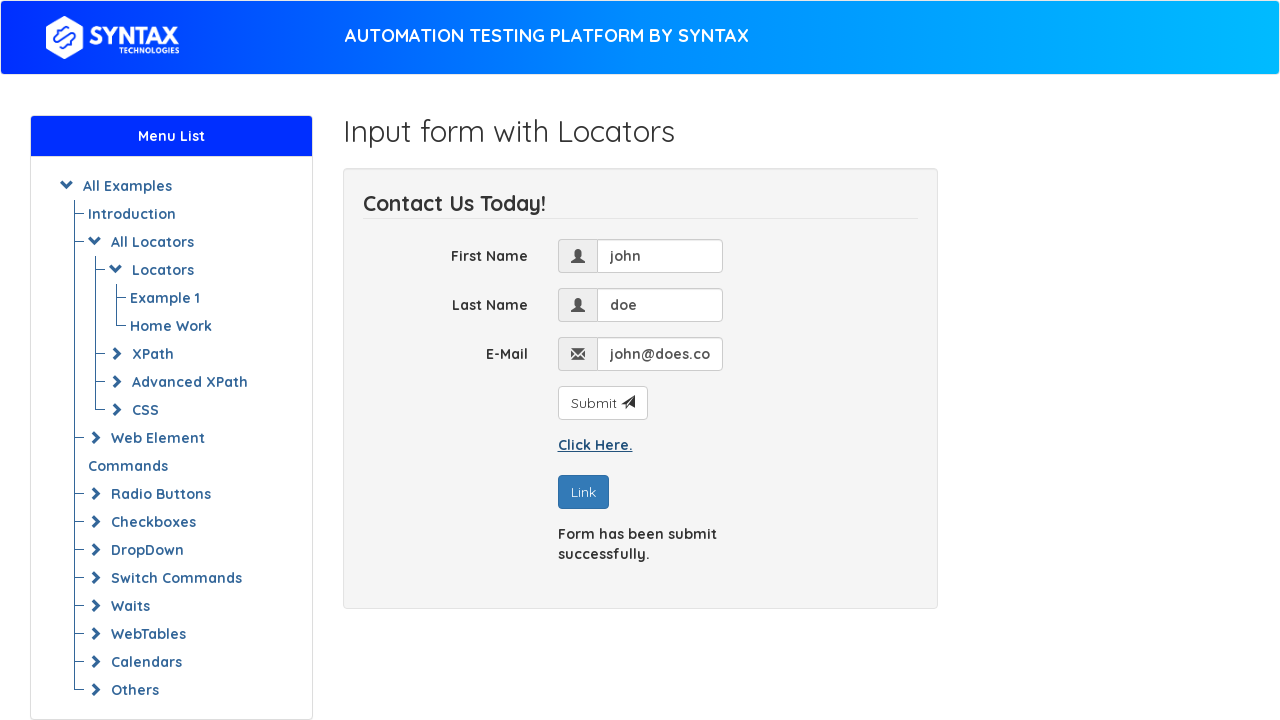

Clicked on second link containing 'ink' at (583, 492) on a:has-text('ink')
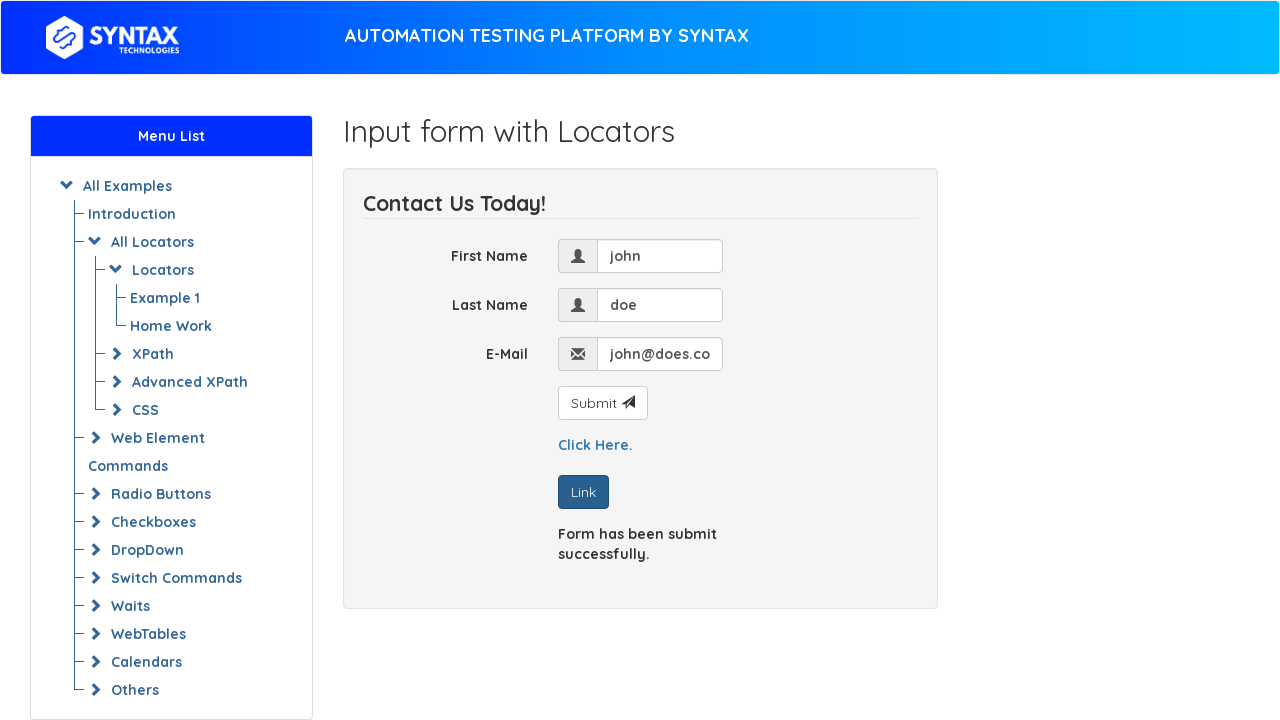

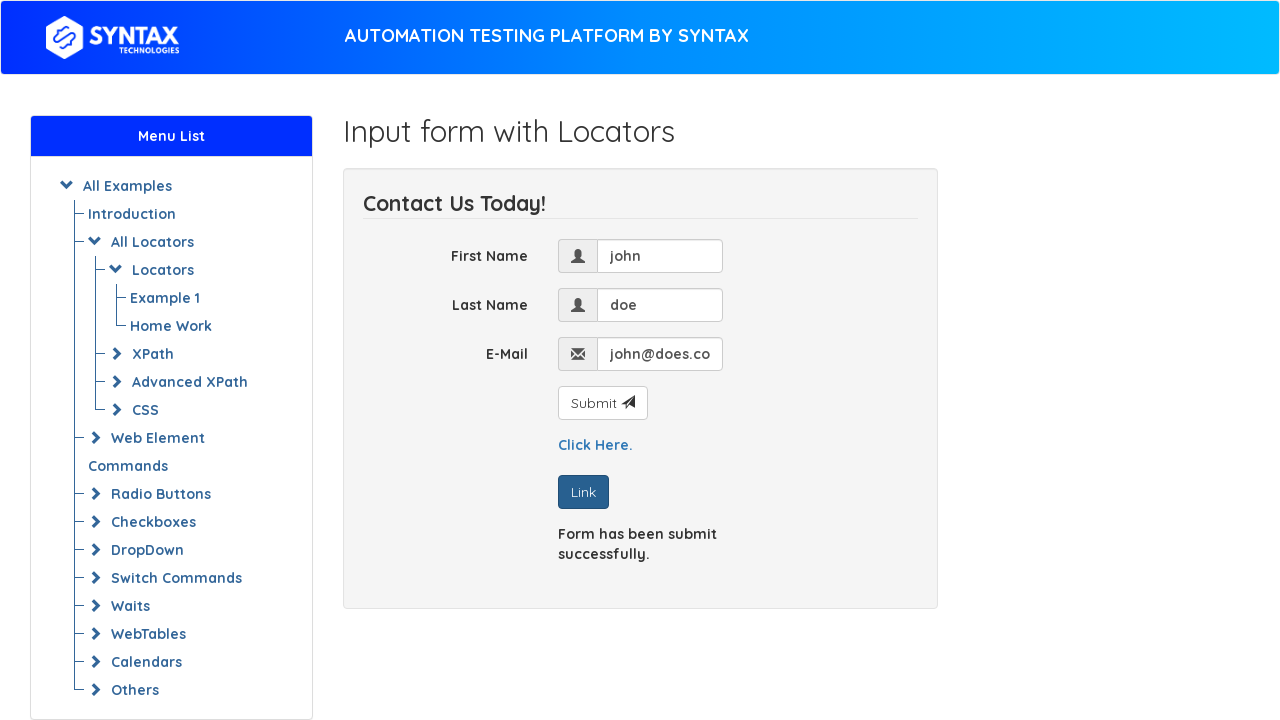